Tests filling a text input field with a sample text value

Starting URL: https://thefreerangetester.github.io/sandbox-automation-testing/

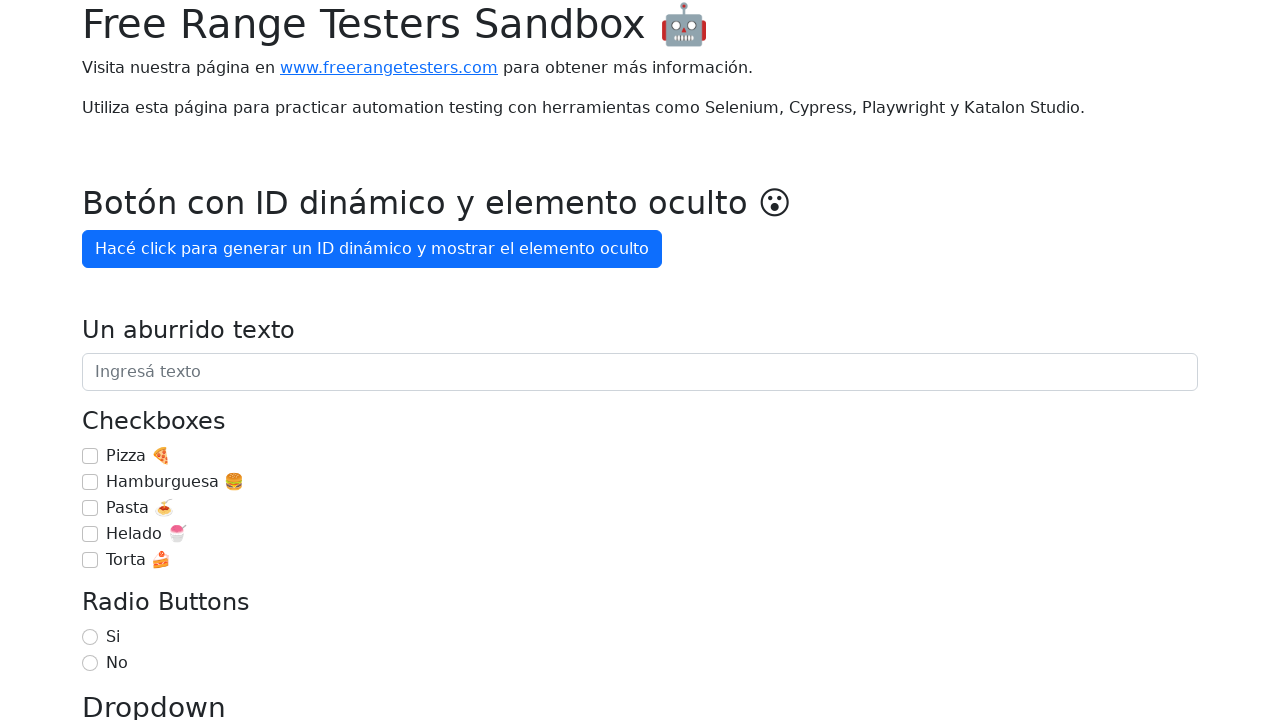

Filled the text input field with 'Un aburrido texto' on internal:role=textbox[name="Un aburrido texto"i]
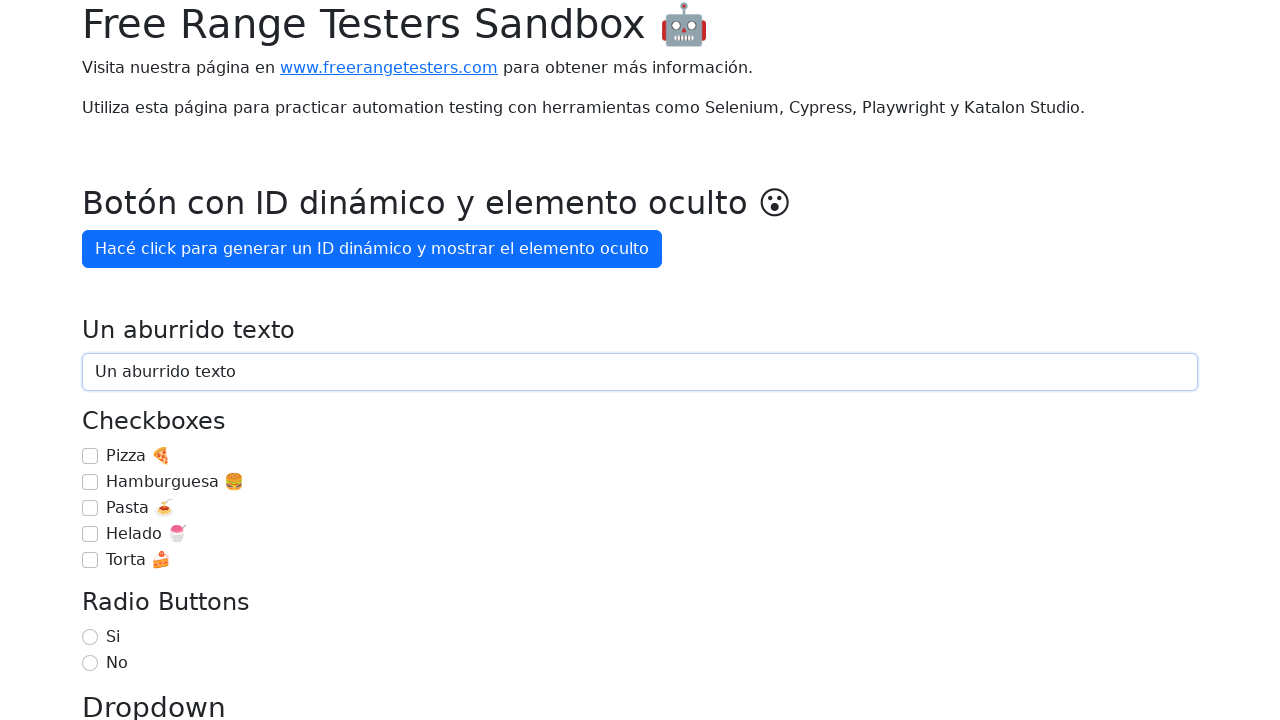

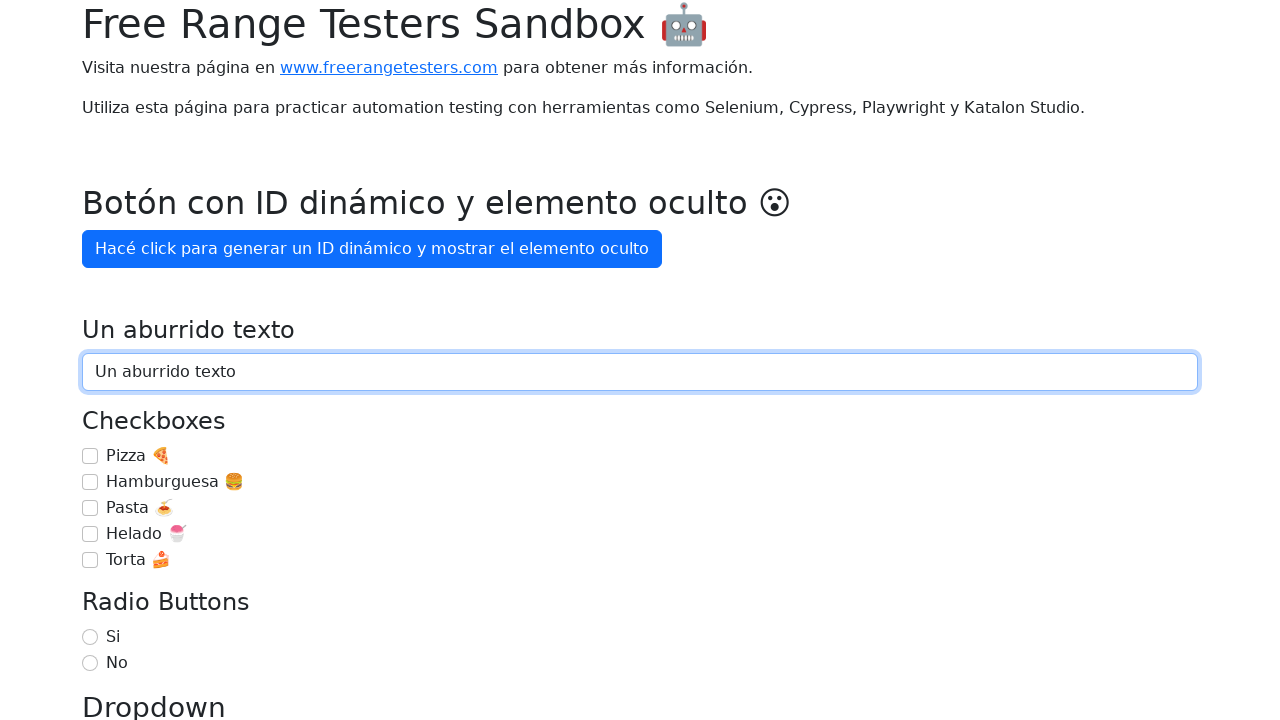